Tests two input fields addition form by entering numeric values and verifying the sum

Starting URL: https://www.lambdatest.com/selenium-playground/simple-form-demo

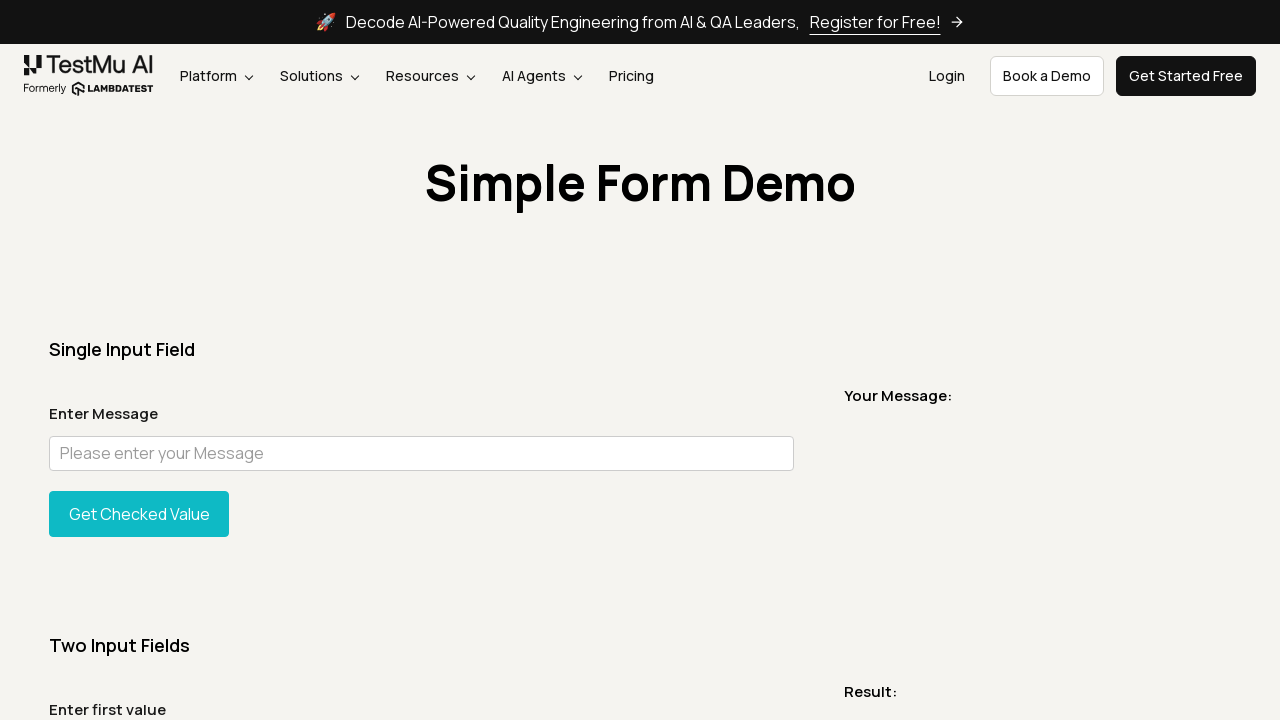

Entered first numeric value (5) into first input field on input#sum1
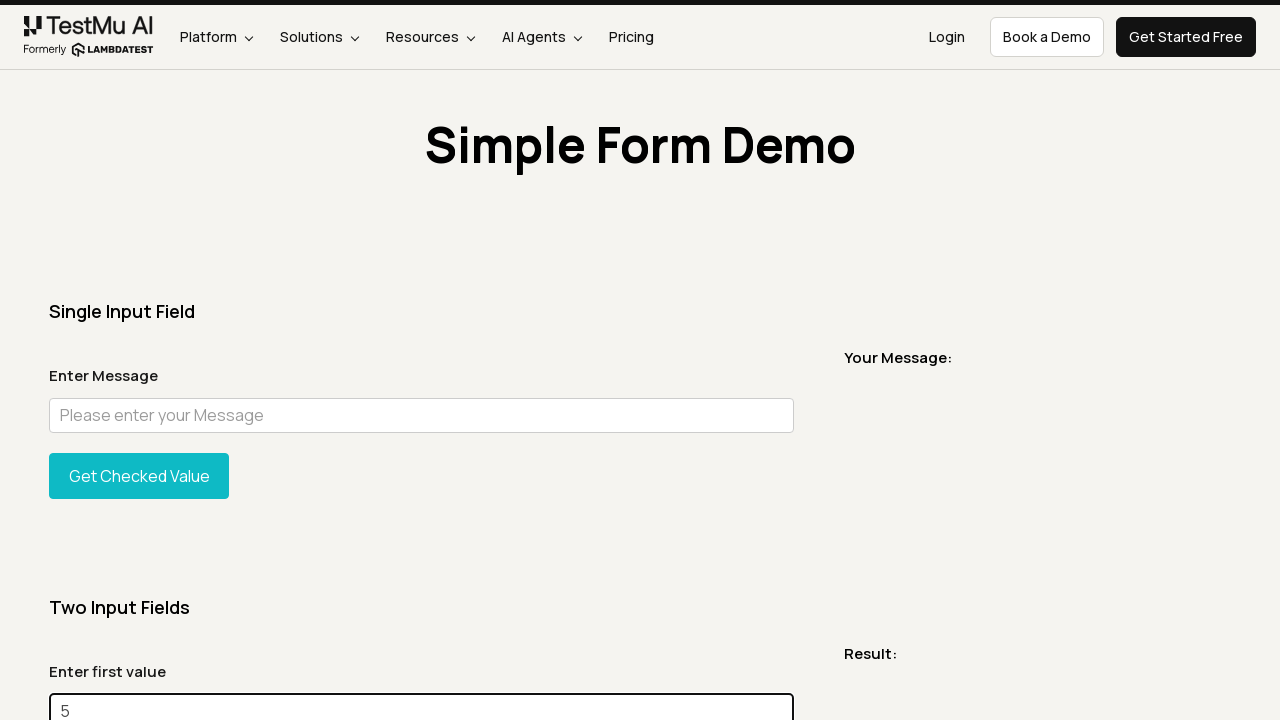

Entered second numeric value (8) into second input field on input#sum2
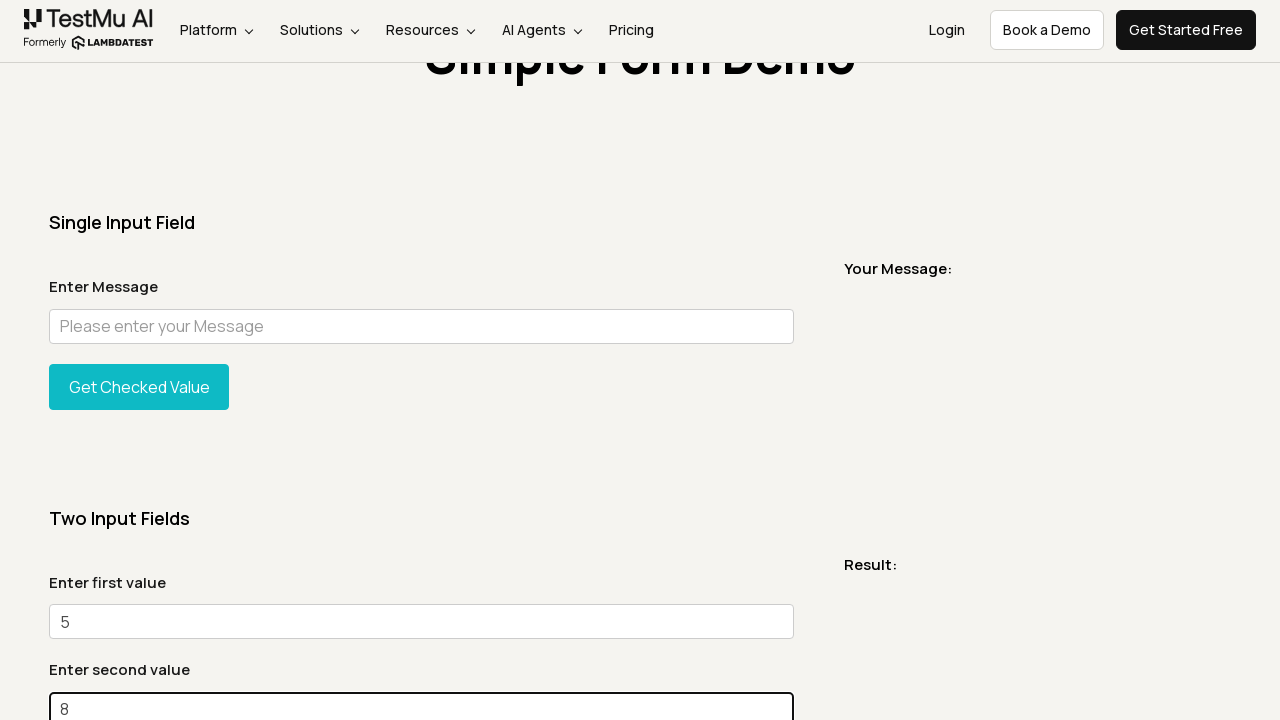

Clicked the Get Total button to calculate sum at (139, 360) on #gettotal button
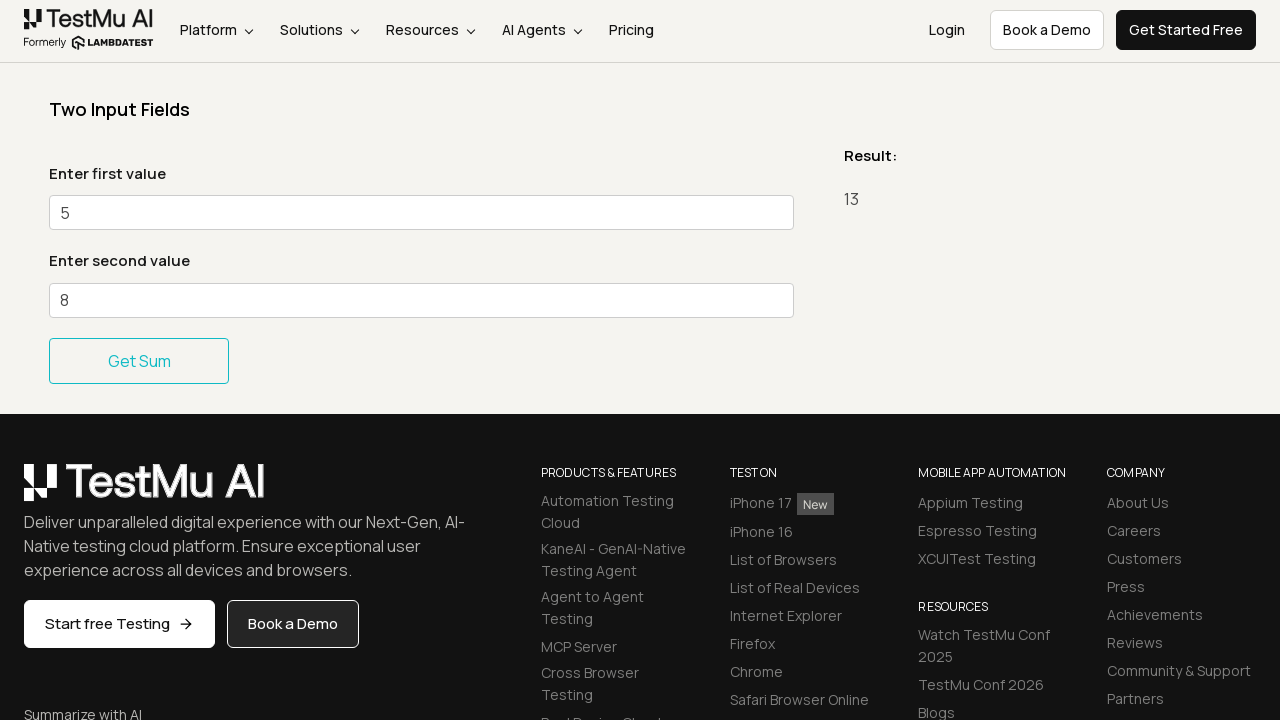

Verified sum result (13) is displayed correctly
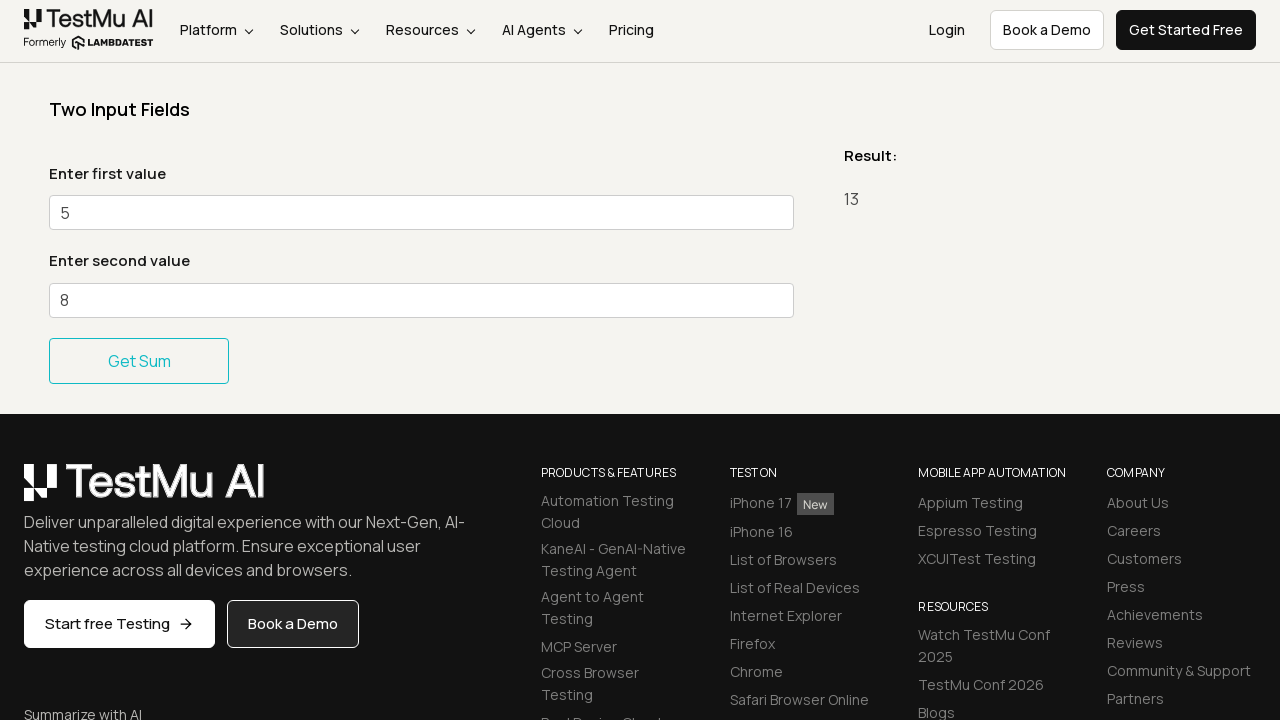

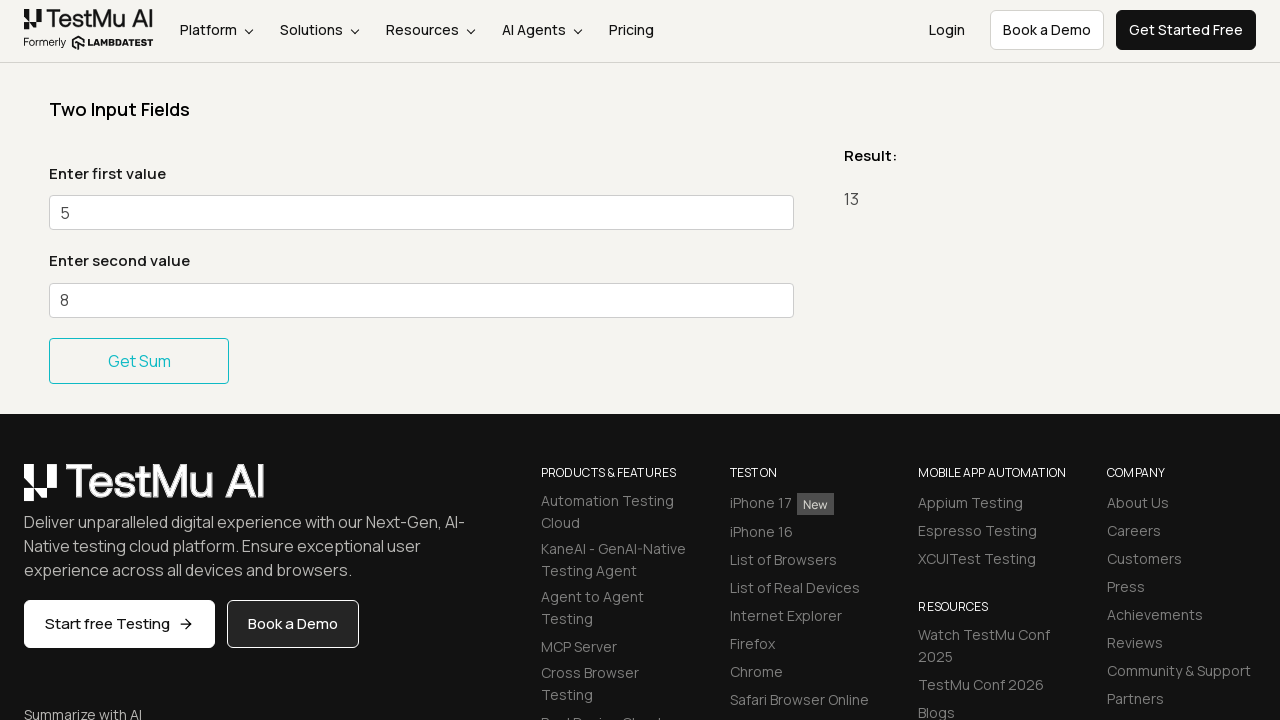